Tests handling browser alerts using page.once event listener to accept the first alert, then clicks buttons to trigger alerts.

Starting URL: https://www.leafground.com/alert.xhtml

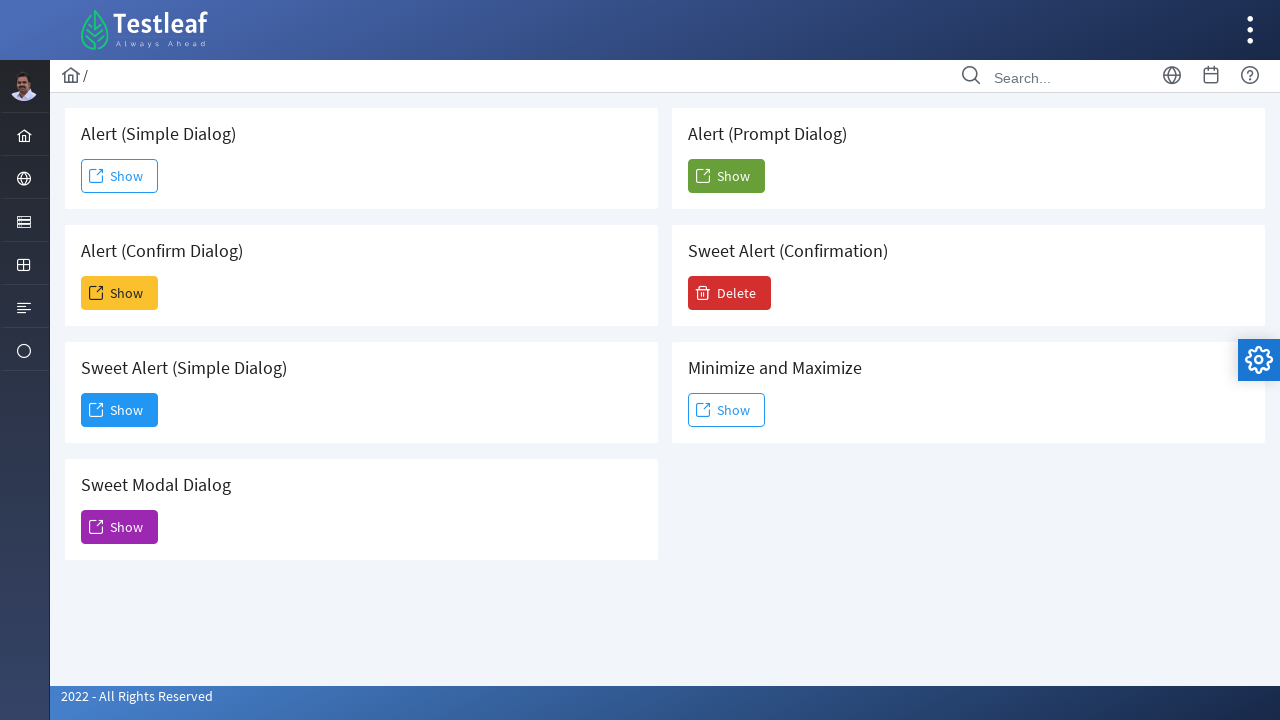

Set up event listener to handle first dialog with accept action
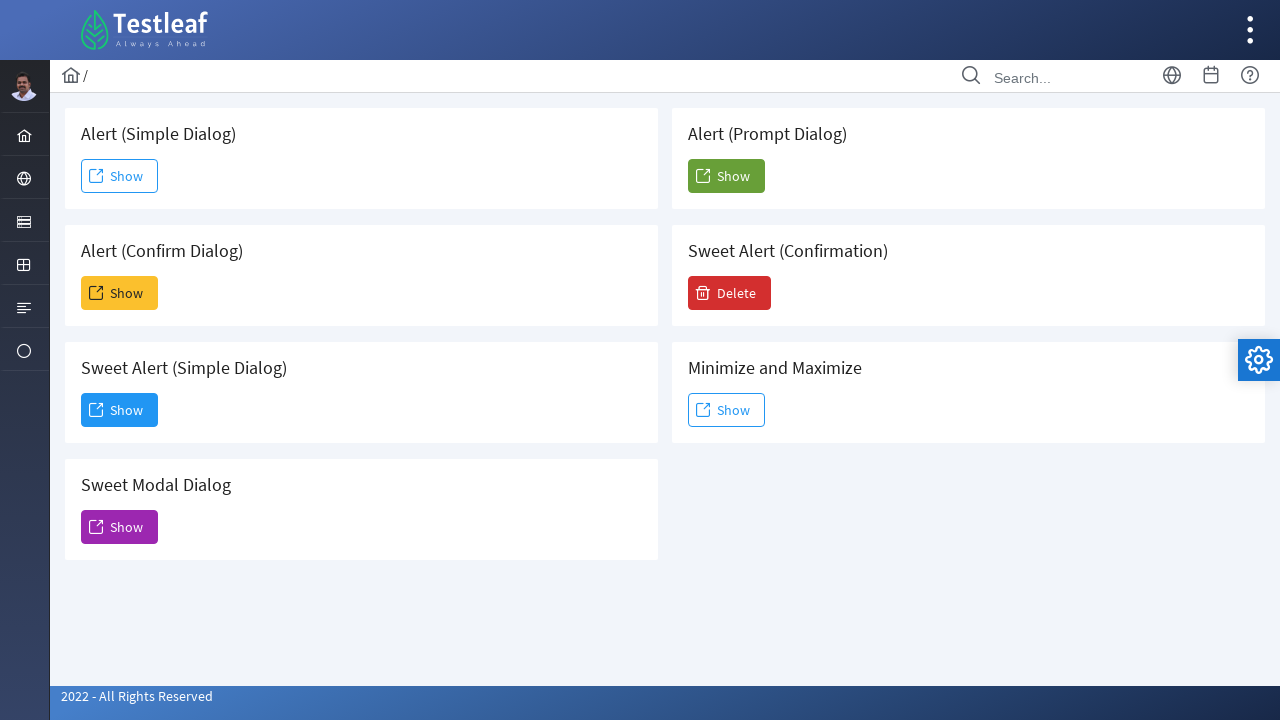

Clicked first Show button to trigger simple alert at (120, 176) on xpath=//span[text()='Show'] >> nth=0
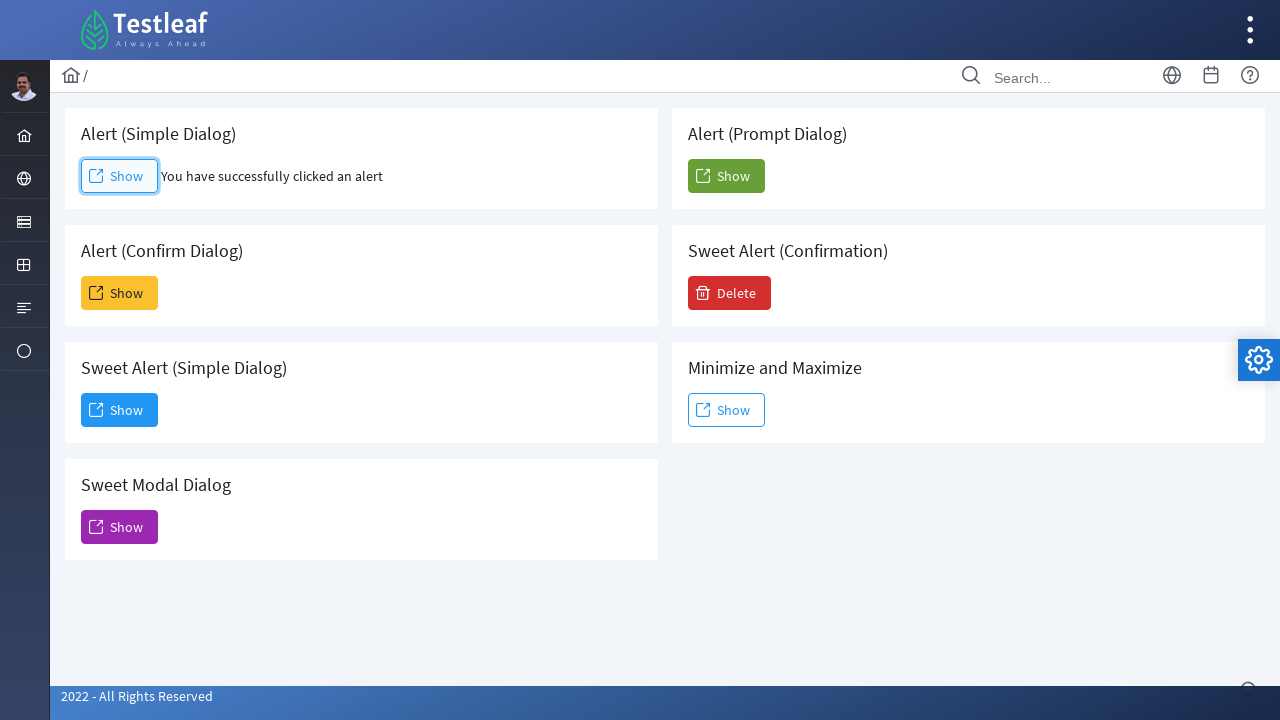

Waited 4000ms for alert interaction
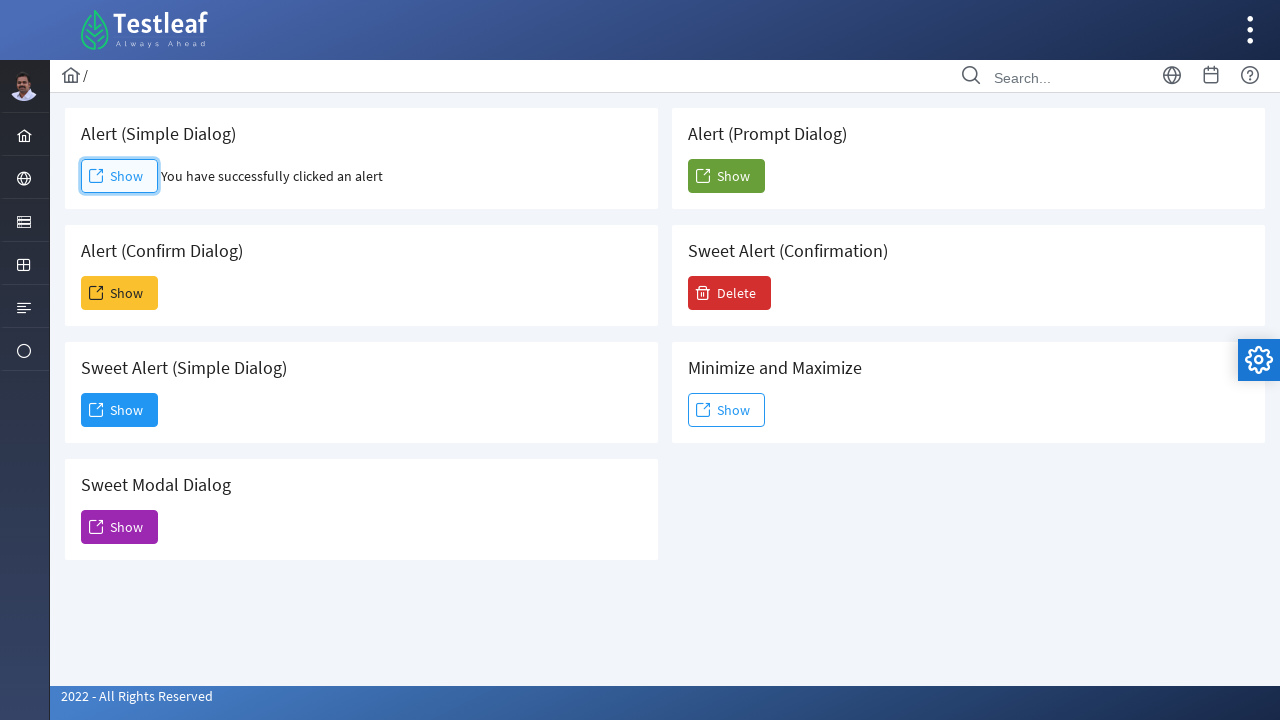

Clicked second Show button to trigger confirmation alert at (120, 293) on xpath=//span[text()='Show'] >> nth=1
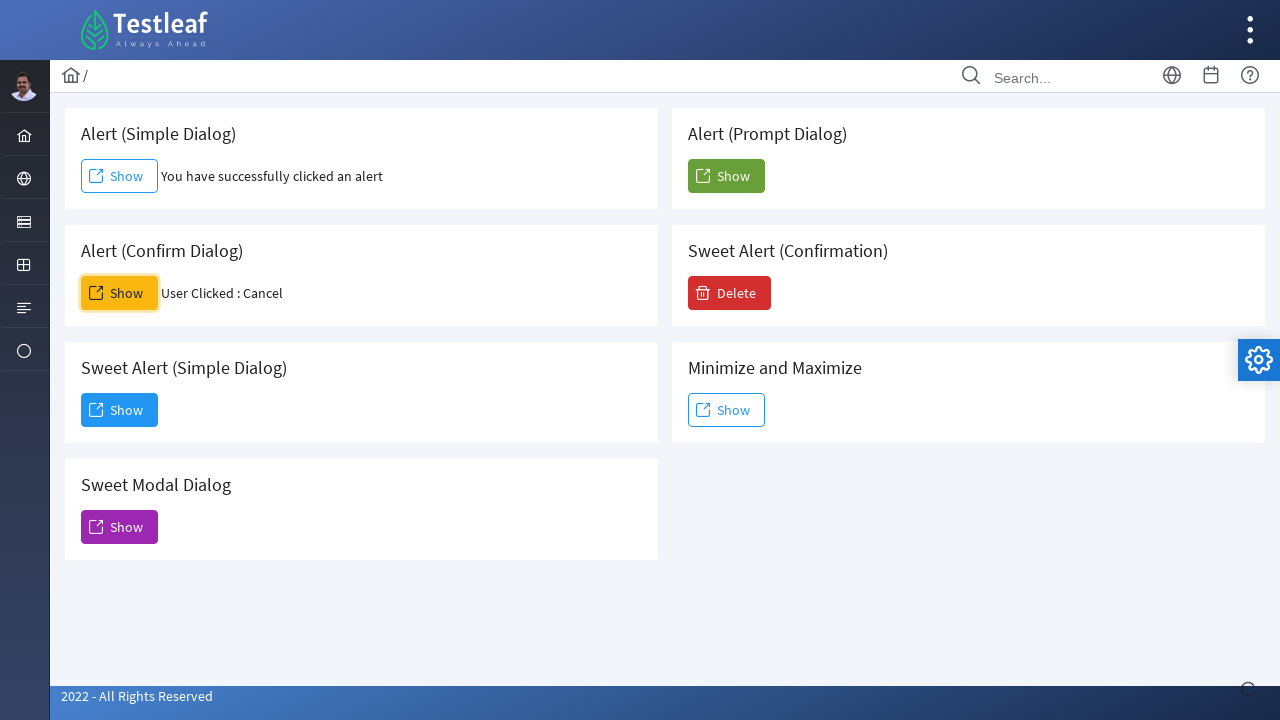

Waited 4000ms for second alert interaction
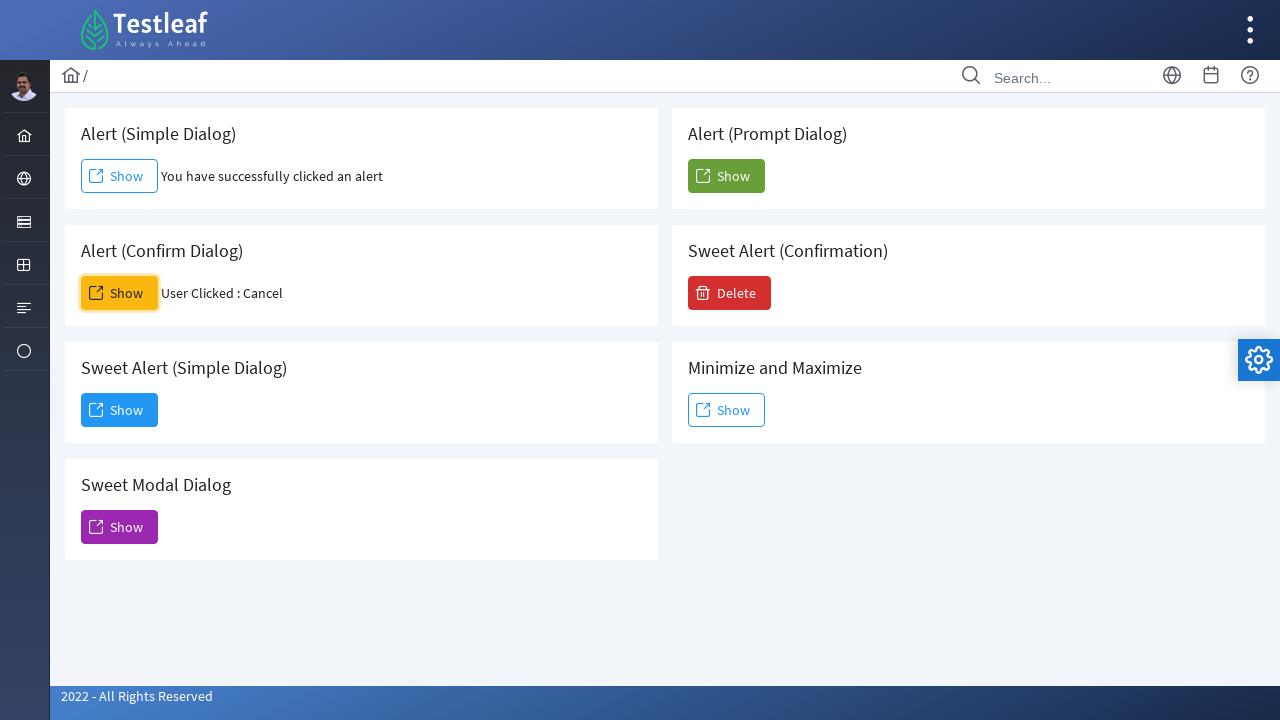

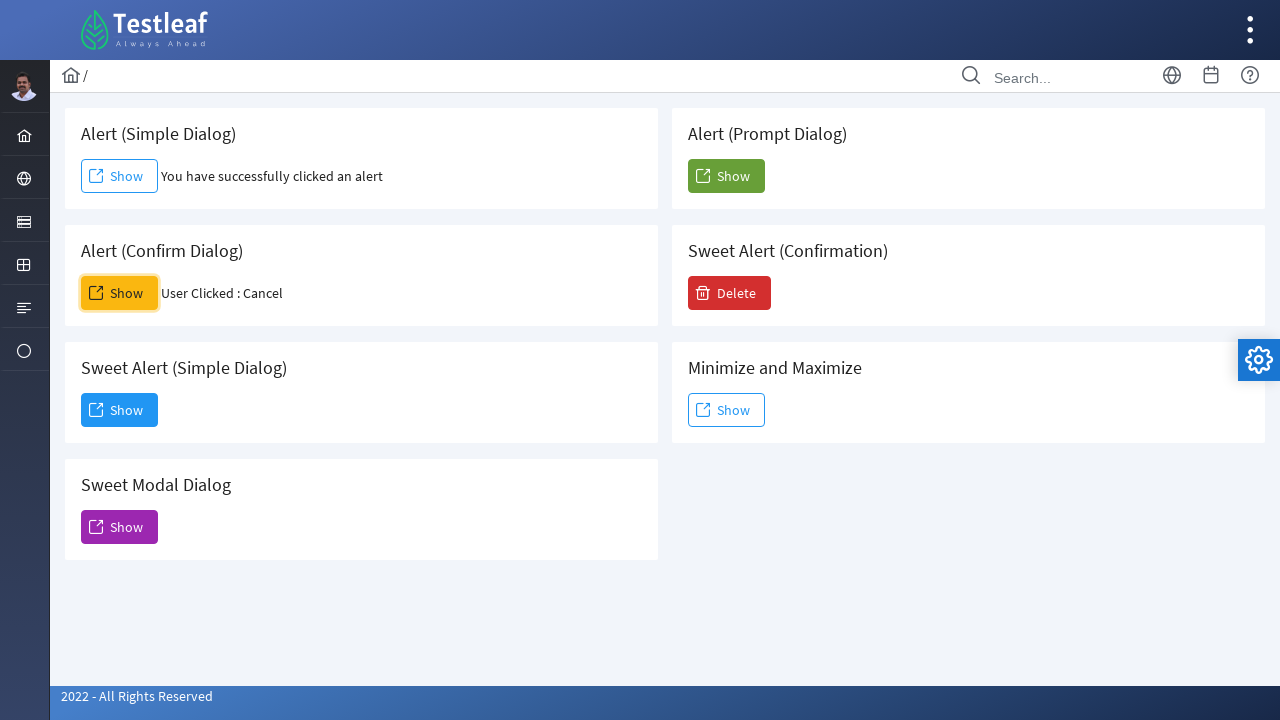